Tests visibility hidden functionality by navigating to the Visibility page and clicking a Visibility Hidden button.

Starting URL: http://www.uitestingplayground.com/

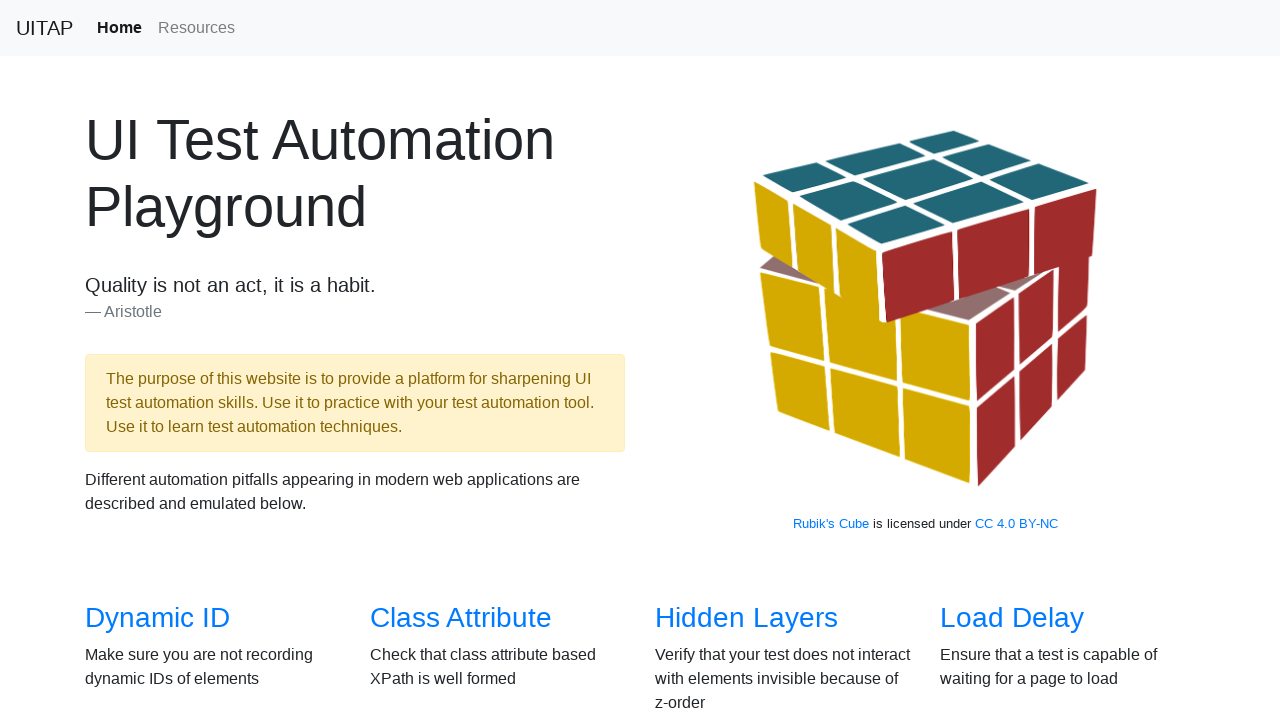

Navigated to Visibility page by clicking Visibility link at (135, 360) on internal:role=link[name="Visibility"i]
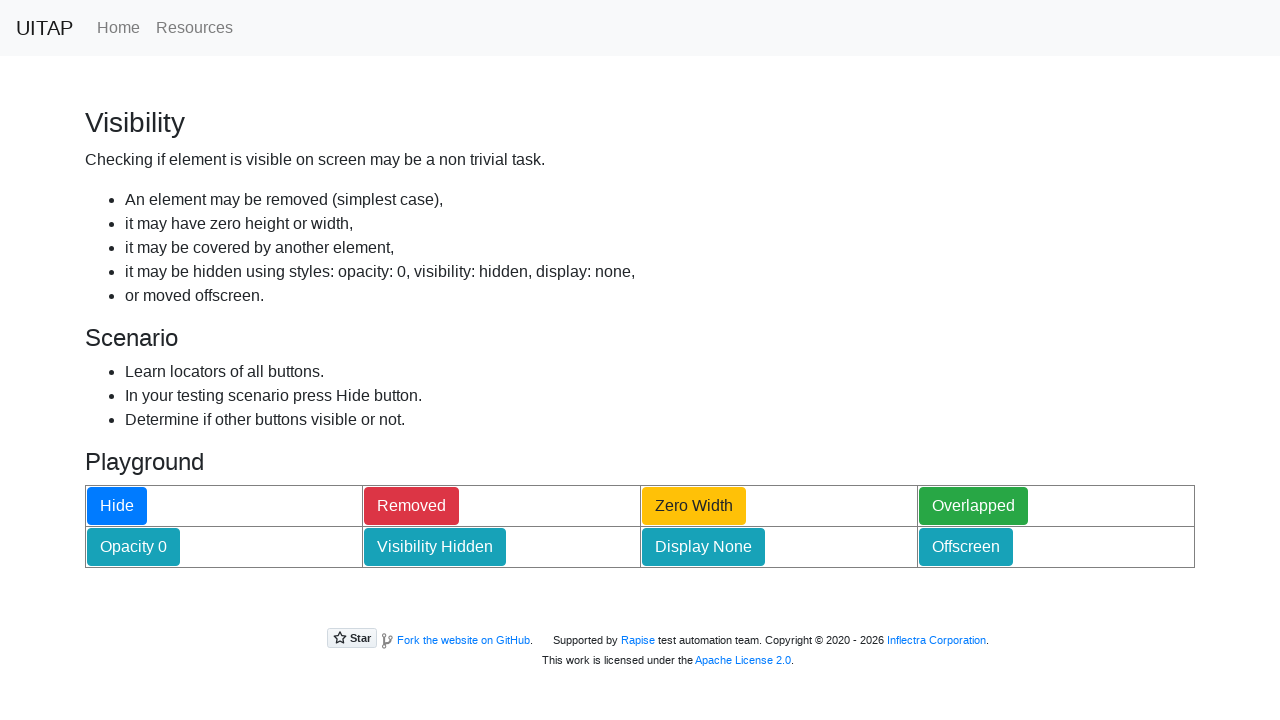

Located Visibility Hidden button element
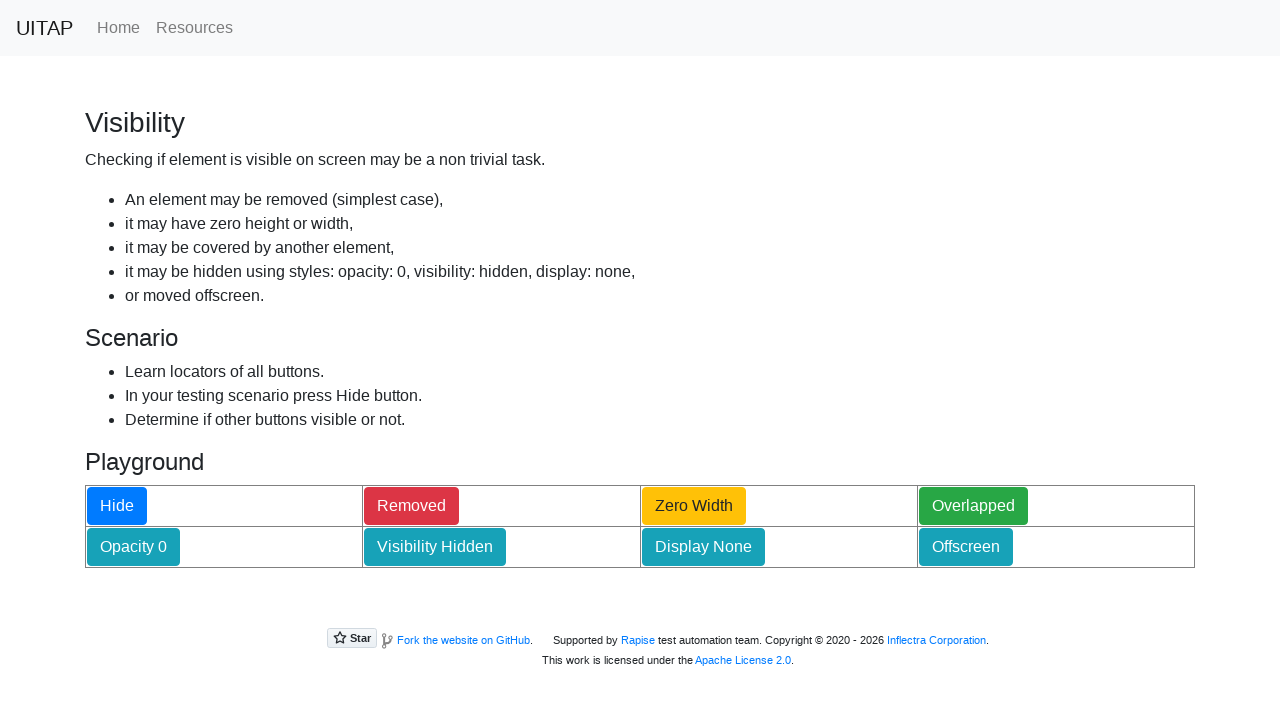

Clicked Visibility Hidden button with force=True at (435, 547) on internal:role=button[name="Visibility Hidden"i]
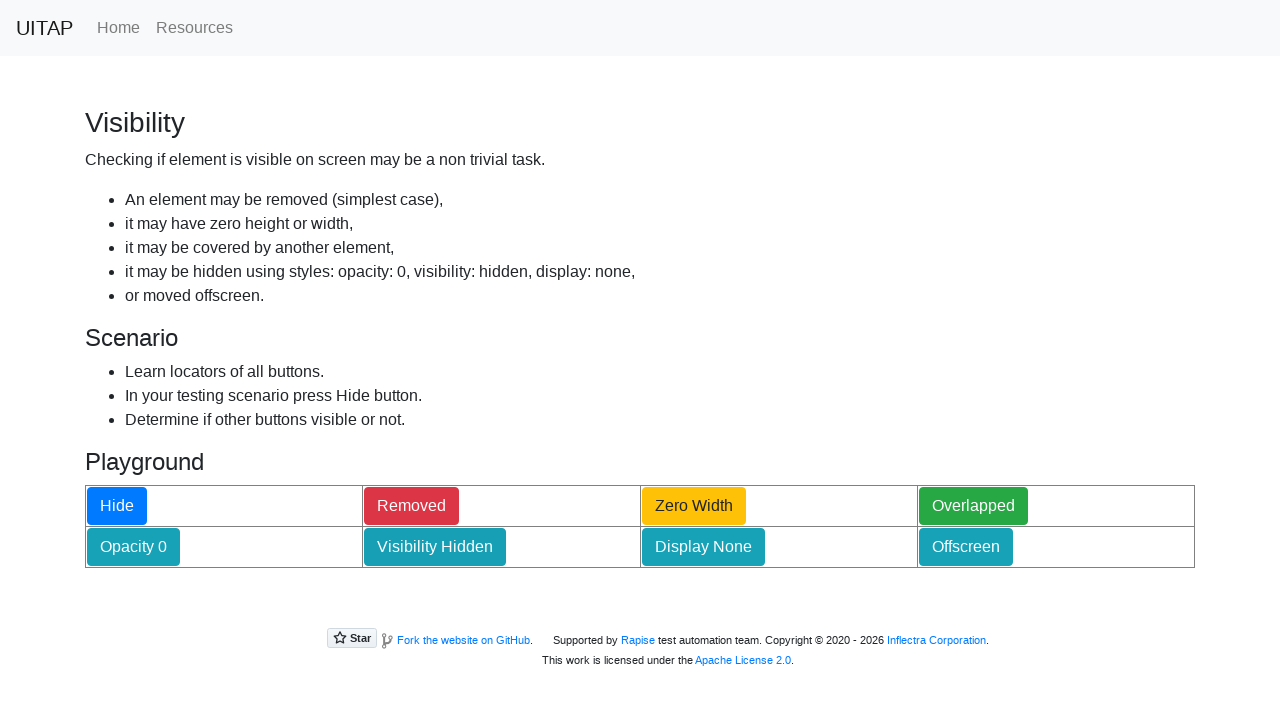

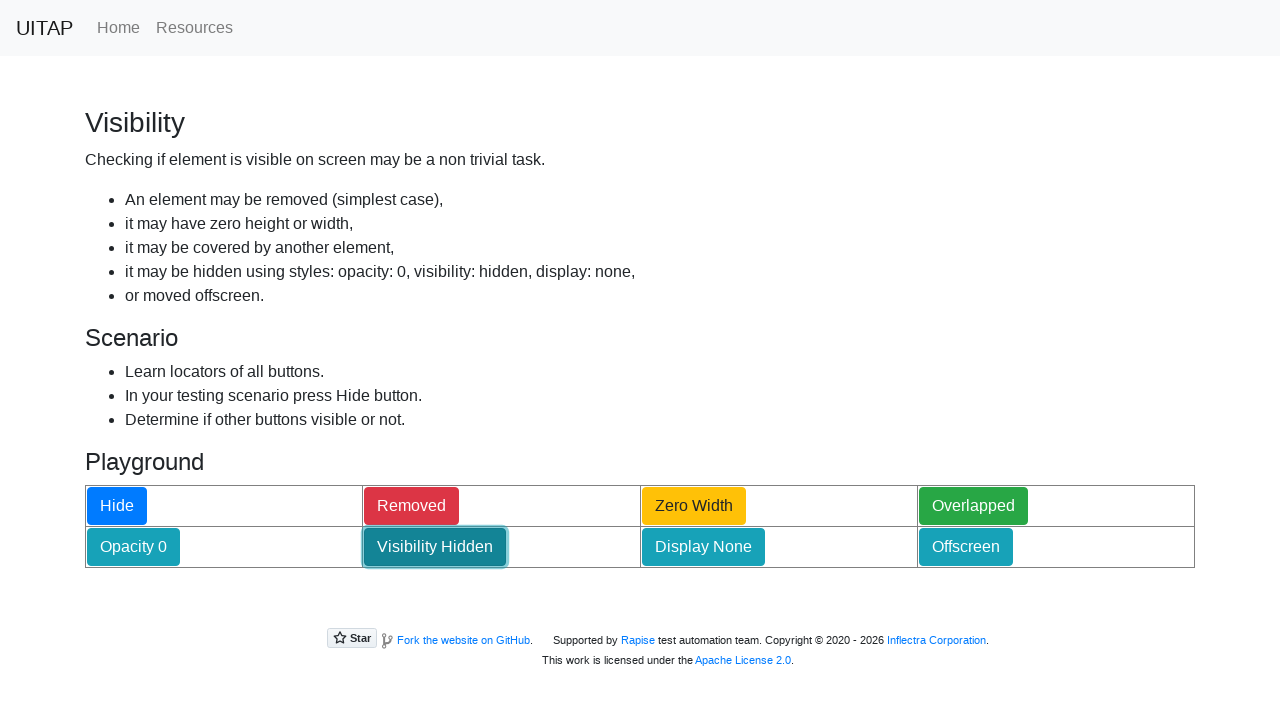